Verifies that the Playwright documentation homepage has a title containing "Playwright" on mobile viewport

Starting URL: https://playwright.dev/

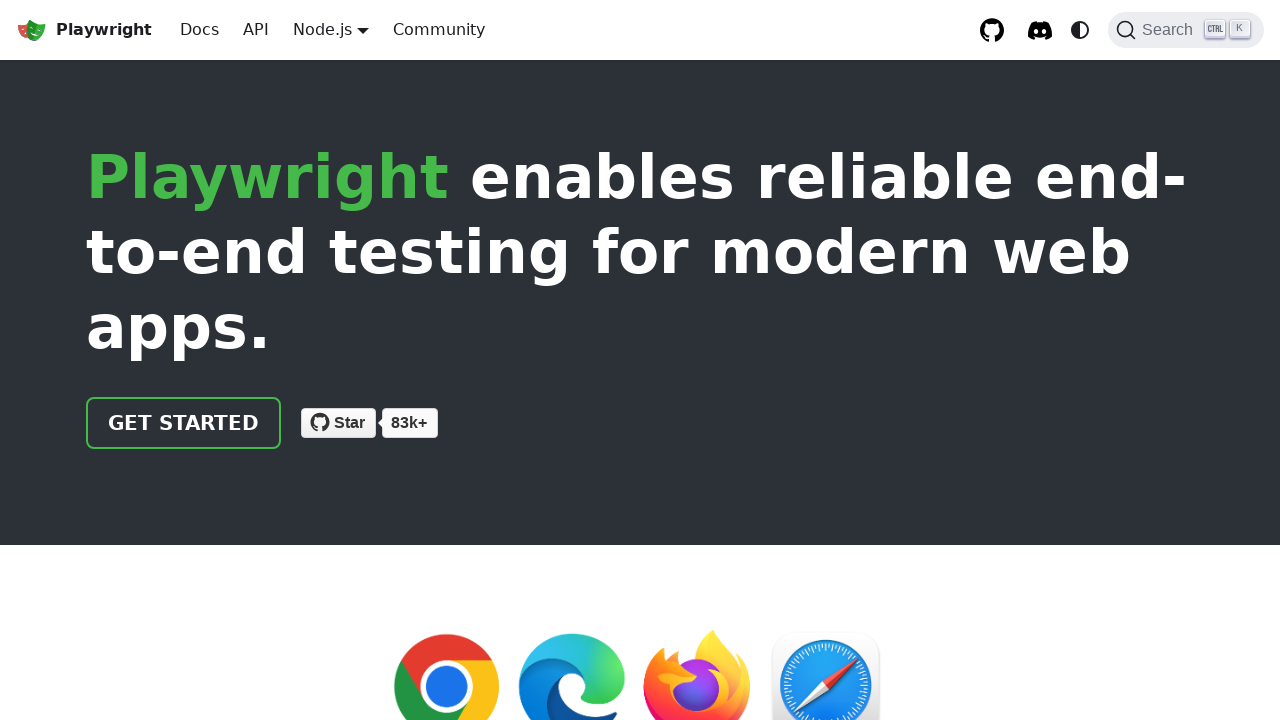

Set mobile viewport size to 560x500
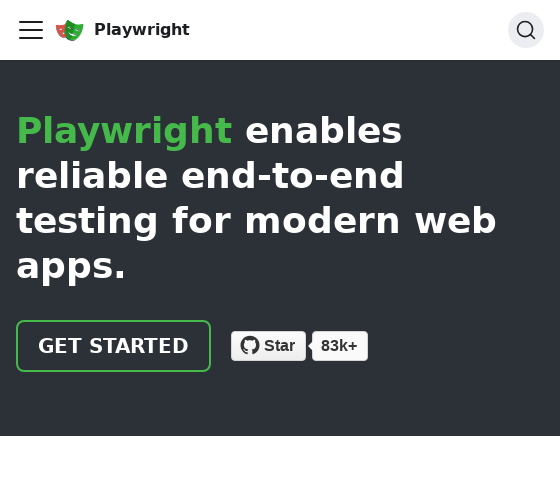

Verified page title contains 'Playwright'
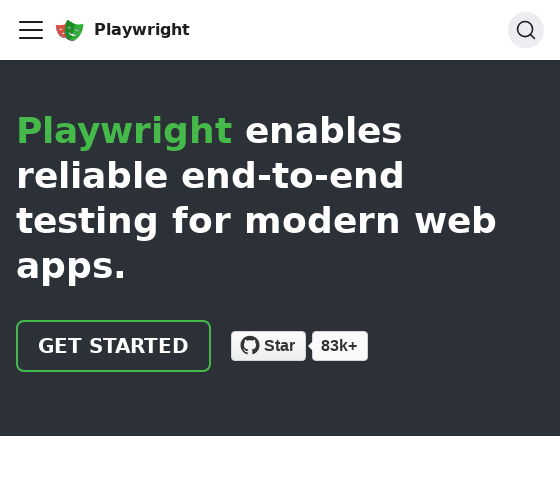

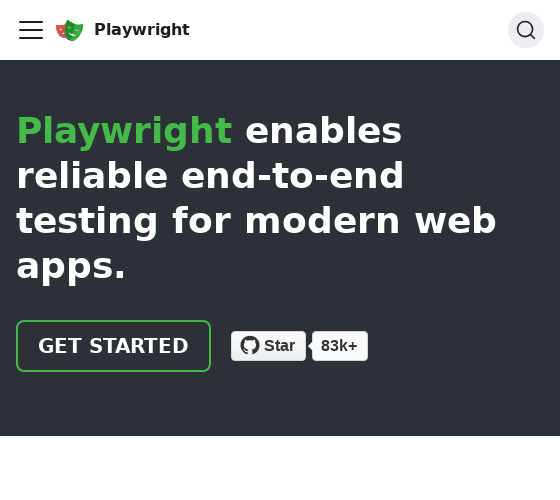